Tests the Locations footer link by clicking it and verifying navigation to Parasoft solutions page

Starting URL: https://parabank.parasoft.com/parabank/index.htm

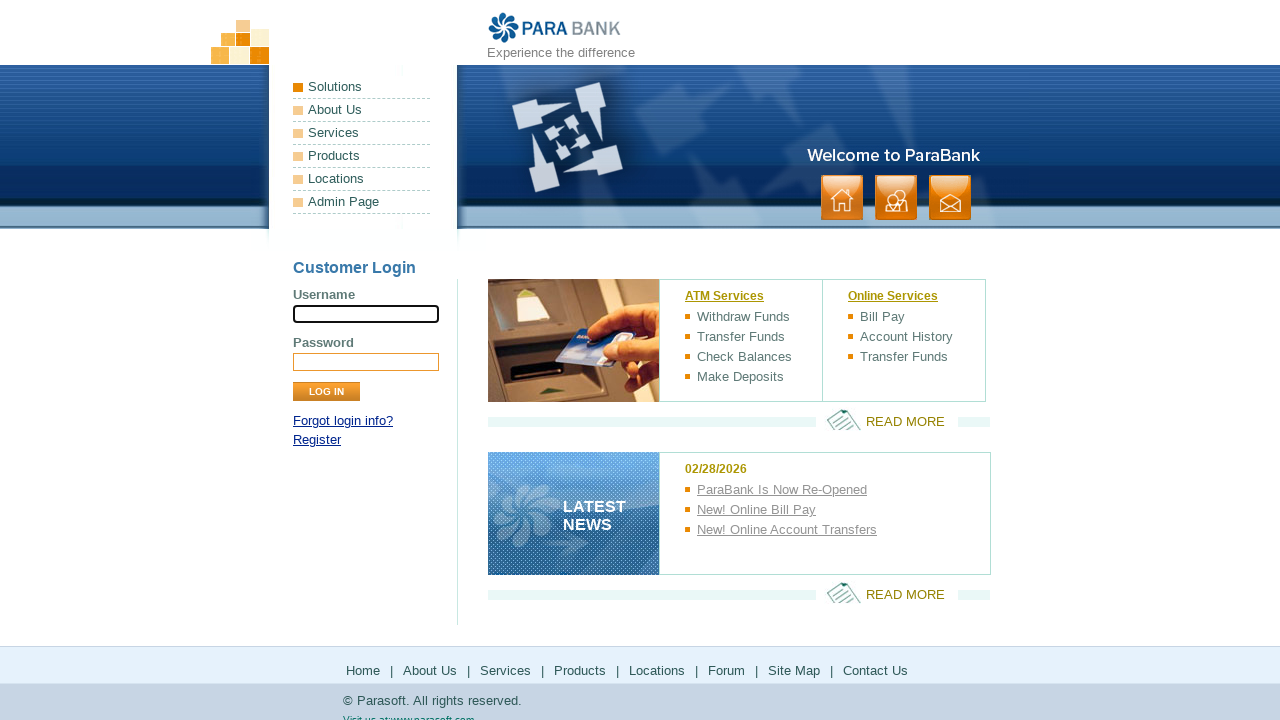

Waited for Locations link in footer to be present
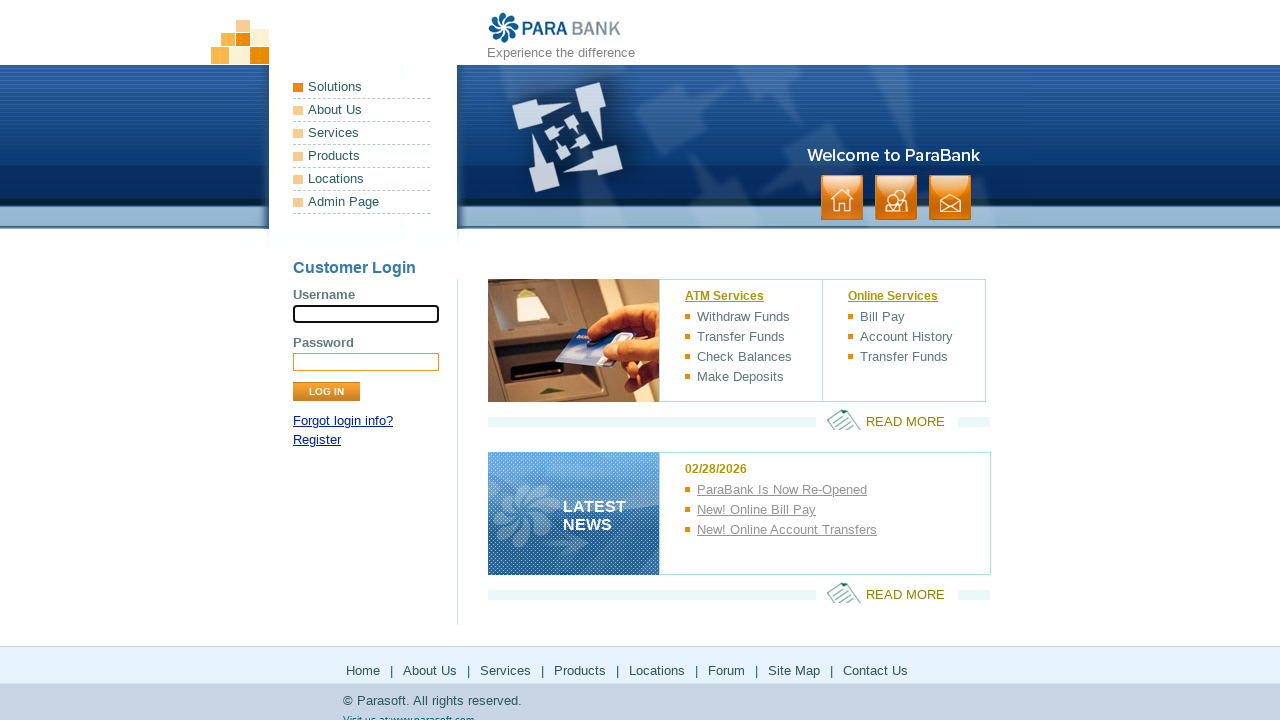

Clicked Locations footer link at (657, 670) on xpath=//*[@id='footerPanel']/ul[1]/li[5]/a
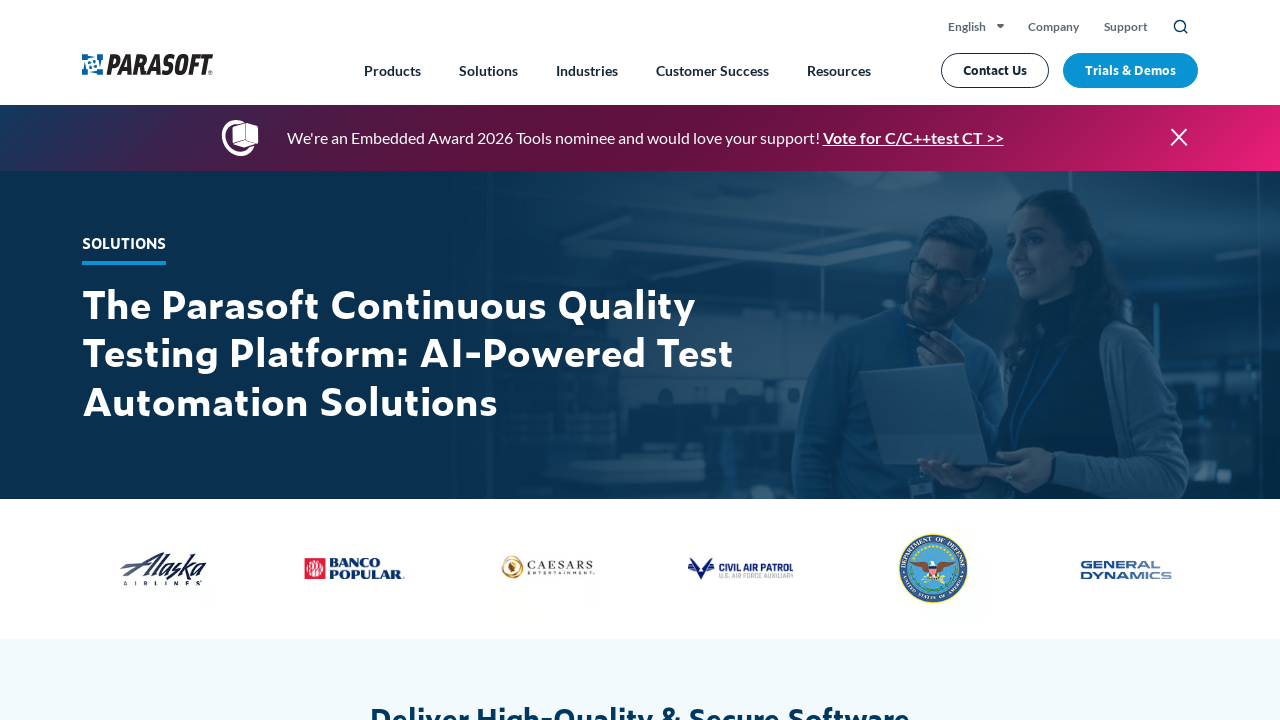

Navigated to Parasoft solutions page
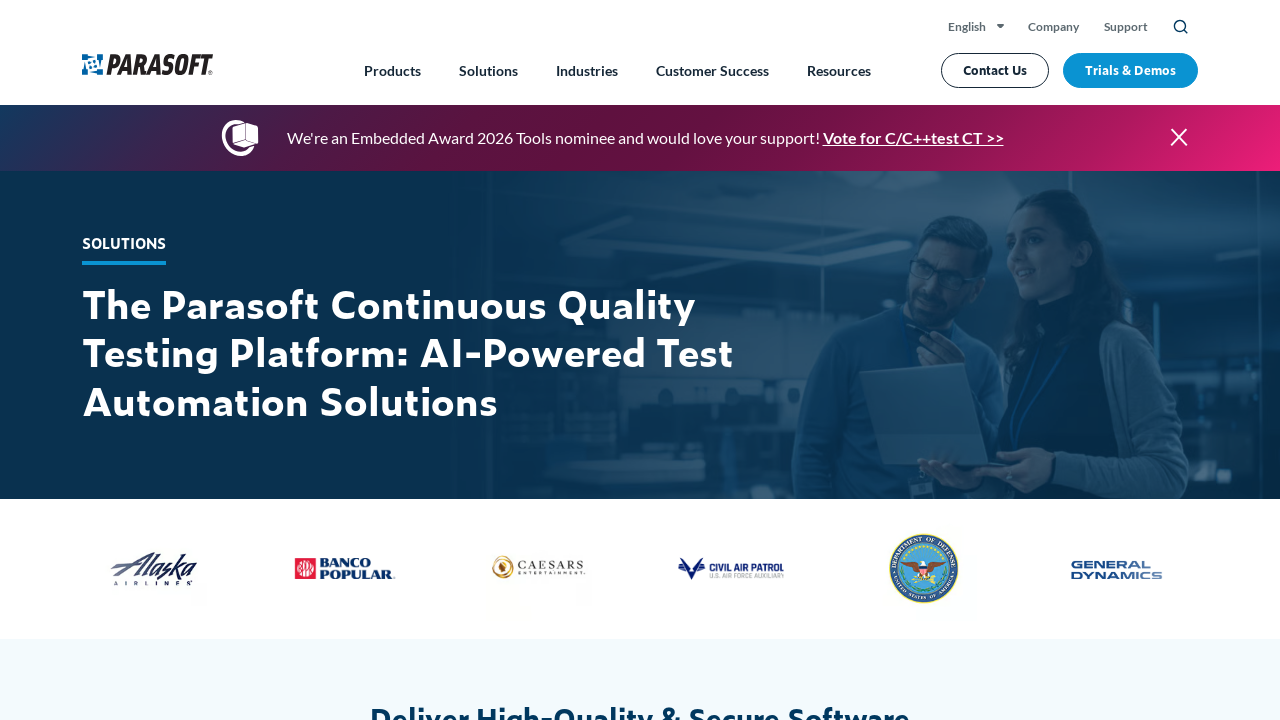

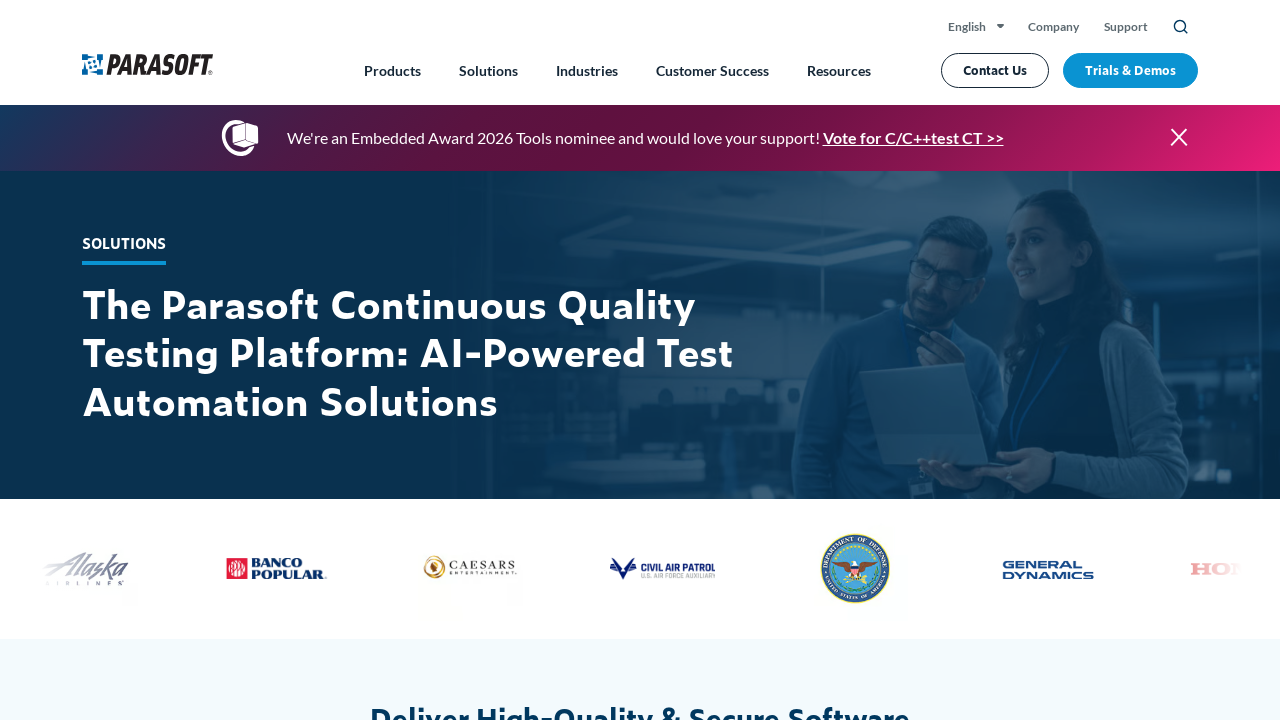